Tests that new todo items are appended to the bottom of the list by creating 3 items and verifying the count

Starting URL: https://demo.playwright.dev/todomvc

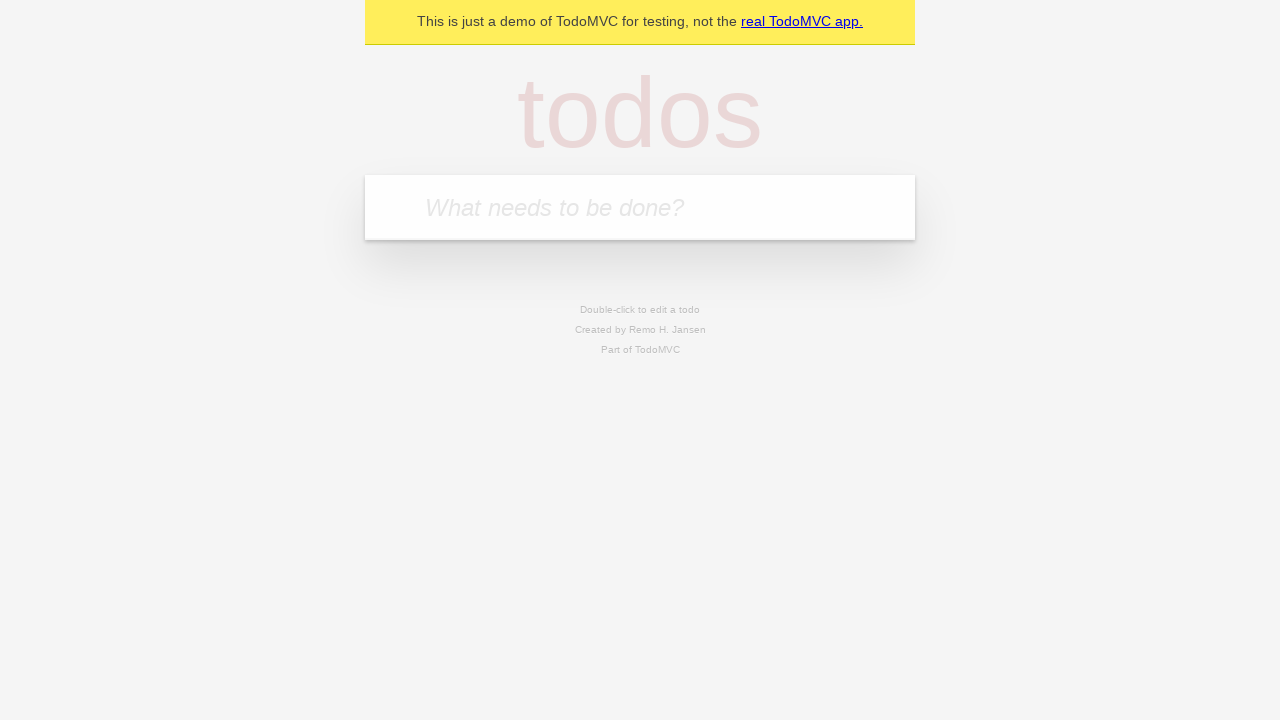

Filled todo input with 'buy some cheese' on internal:attr=[placeholder="What needs to be done?"i]
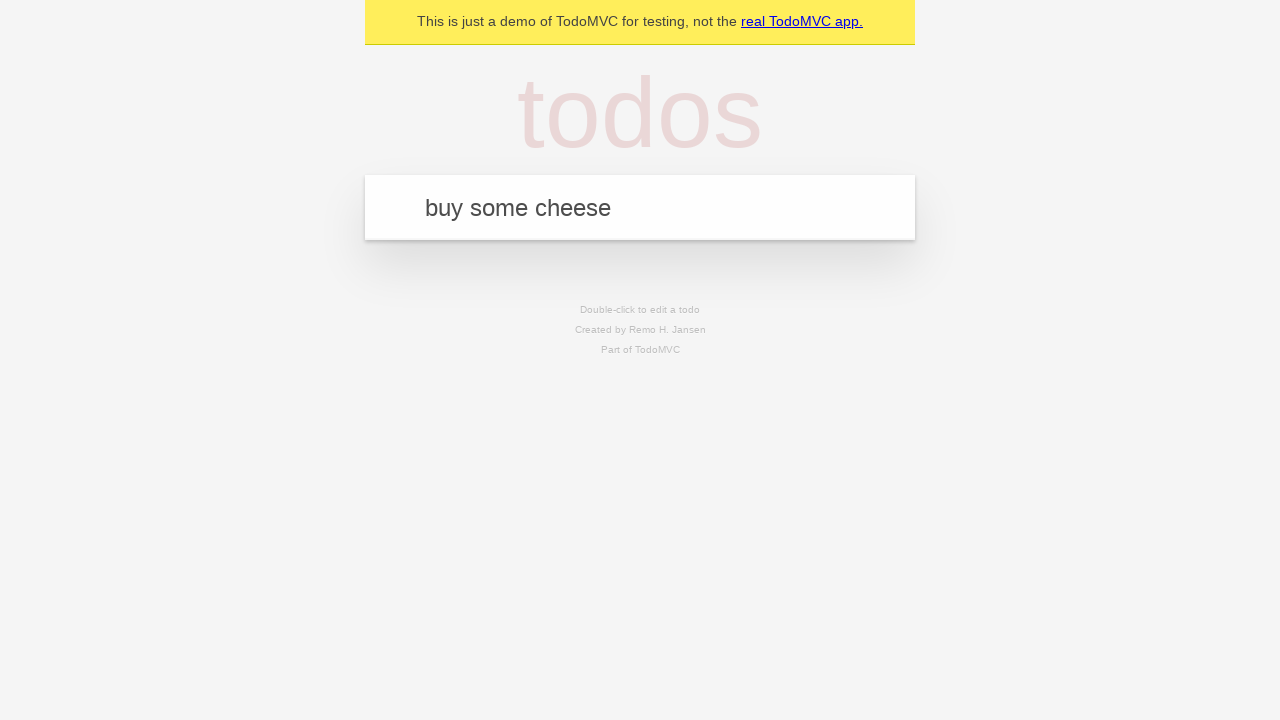

Pressed Enter to create first todo item on internal:attr=[placeholder="What needs to be done?"i]
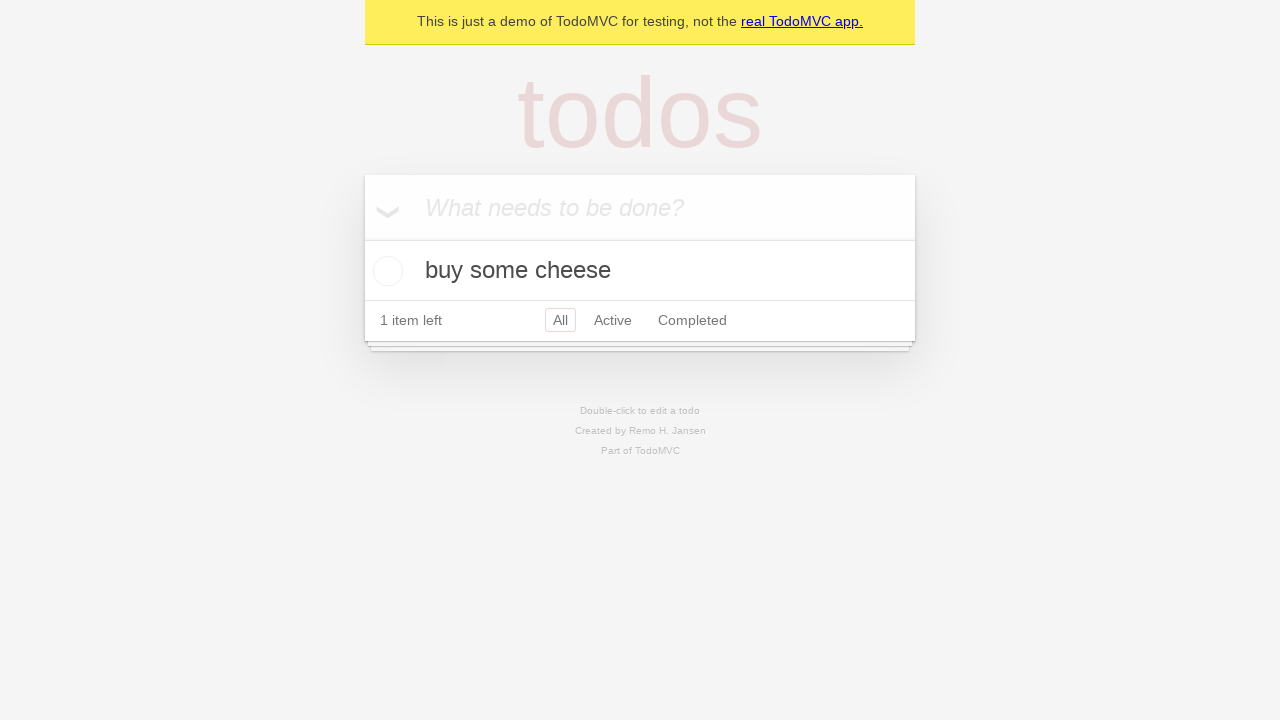

Filled todo input with 'feed the cat' on internal:attr=[placeholder="What needs to be done?"i]
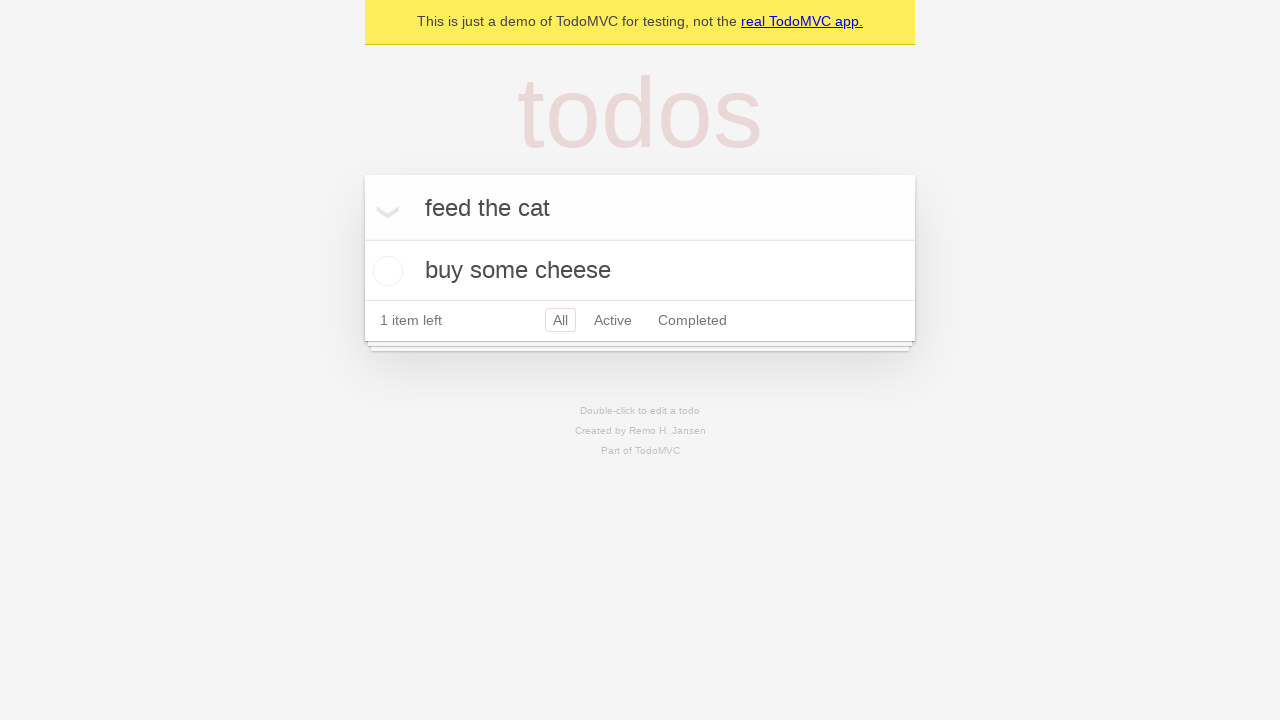

Pressed Enter to create second todo item on internal:attr=[placeholder="What needs to be done?"i]
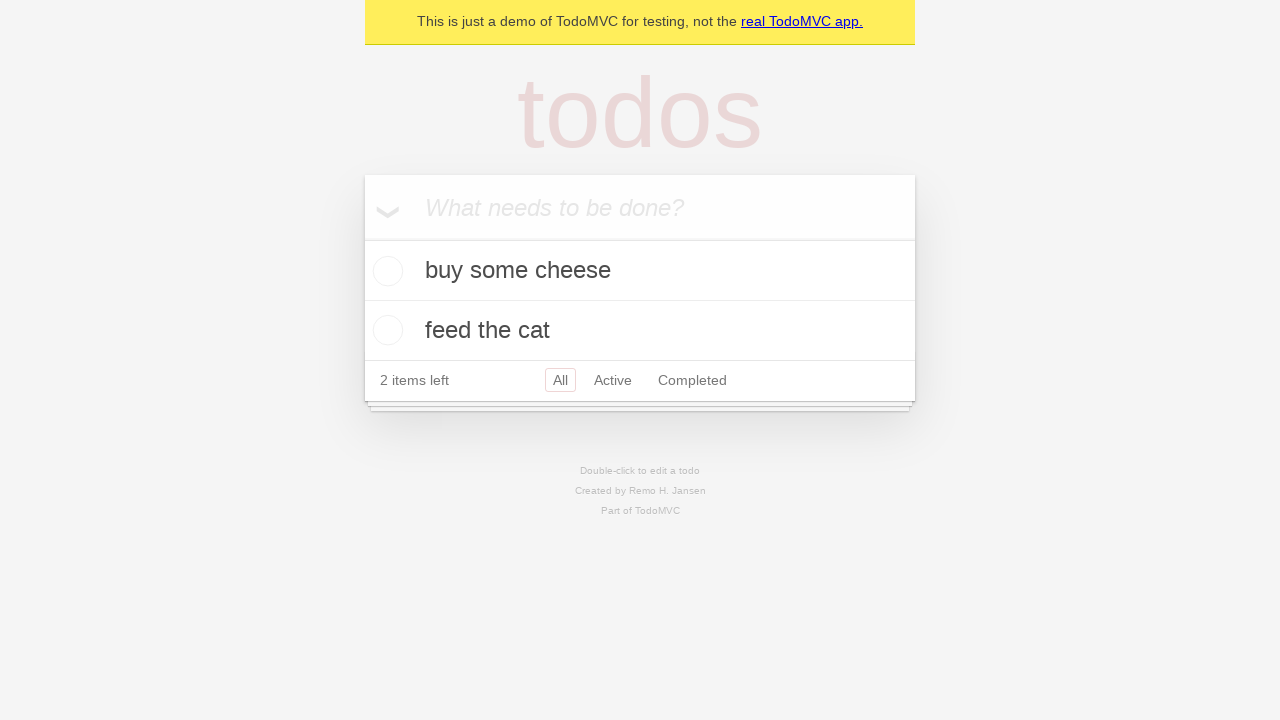

Filled todo input with 'book a doctors appointment' on internal:attr=[placeholder="What needs to be done?"i]
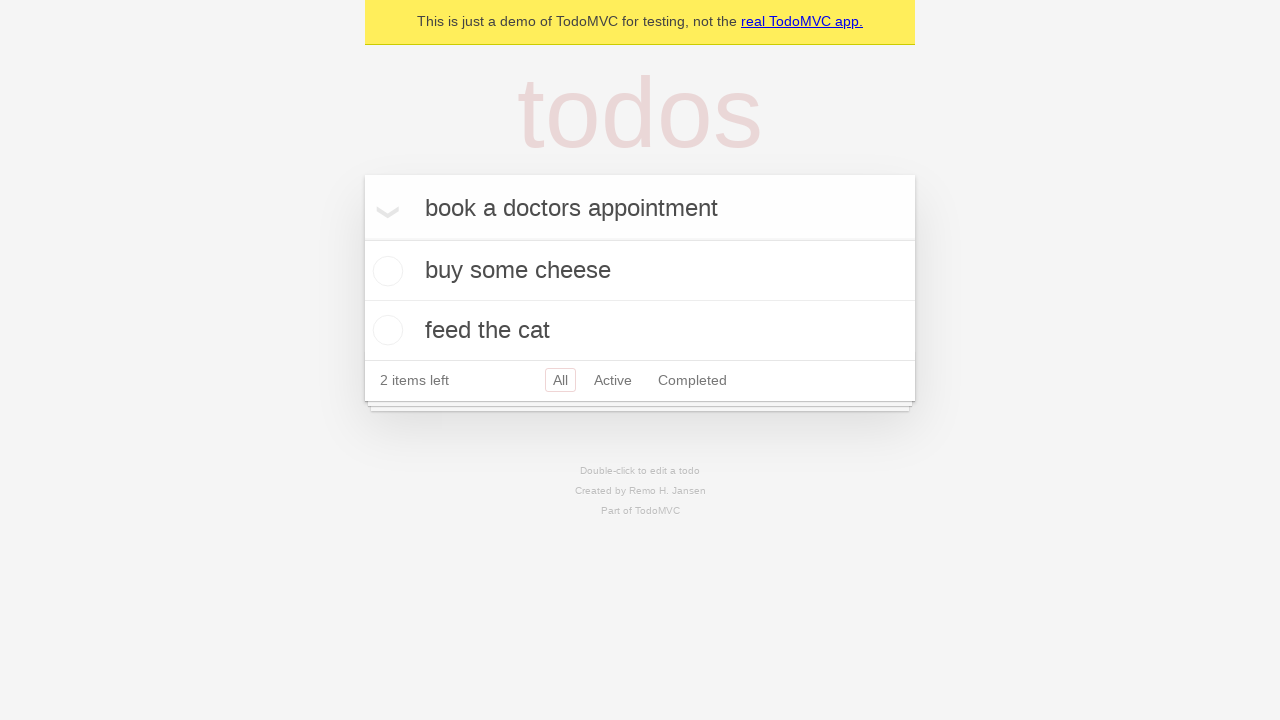

Pressed Enter to create third todo item on internal:attr=[placeholder="What needs to be done?"i]
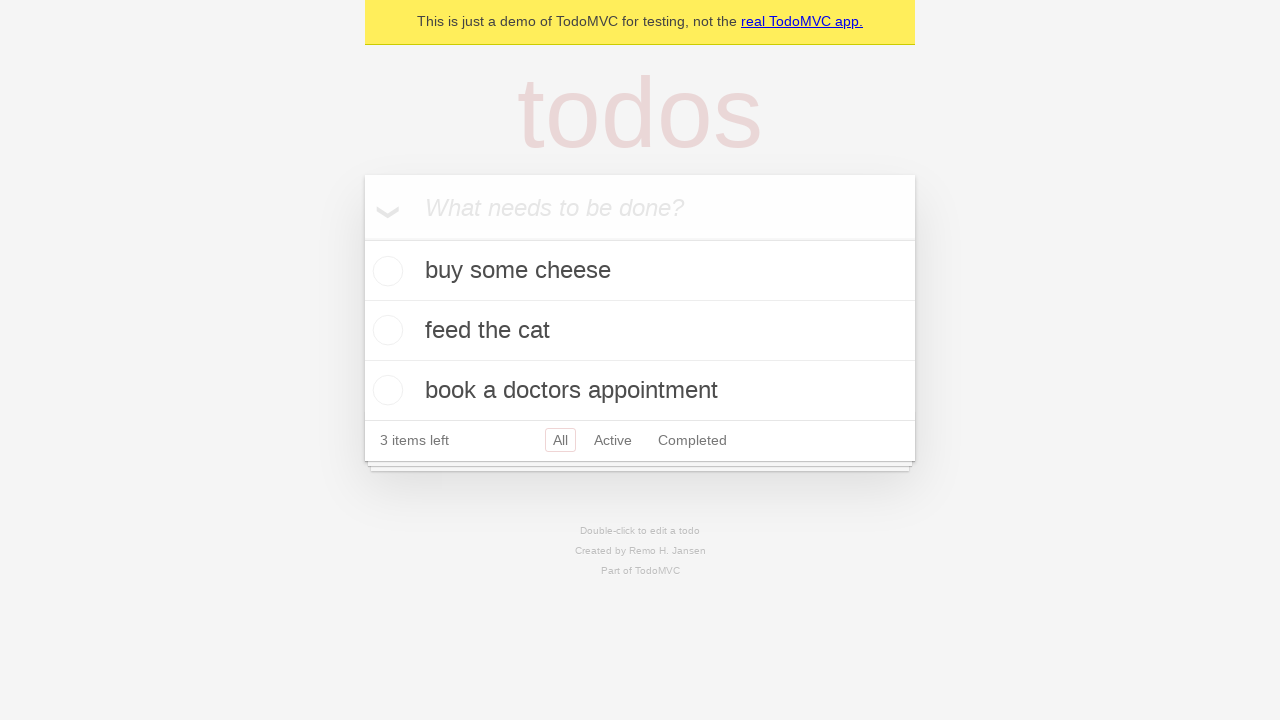

Verified that all 3 todo items were created and are visible
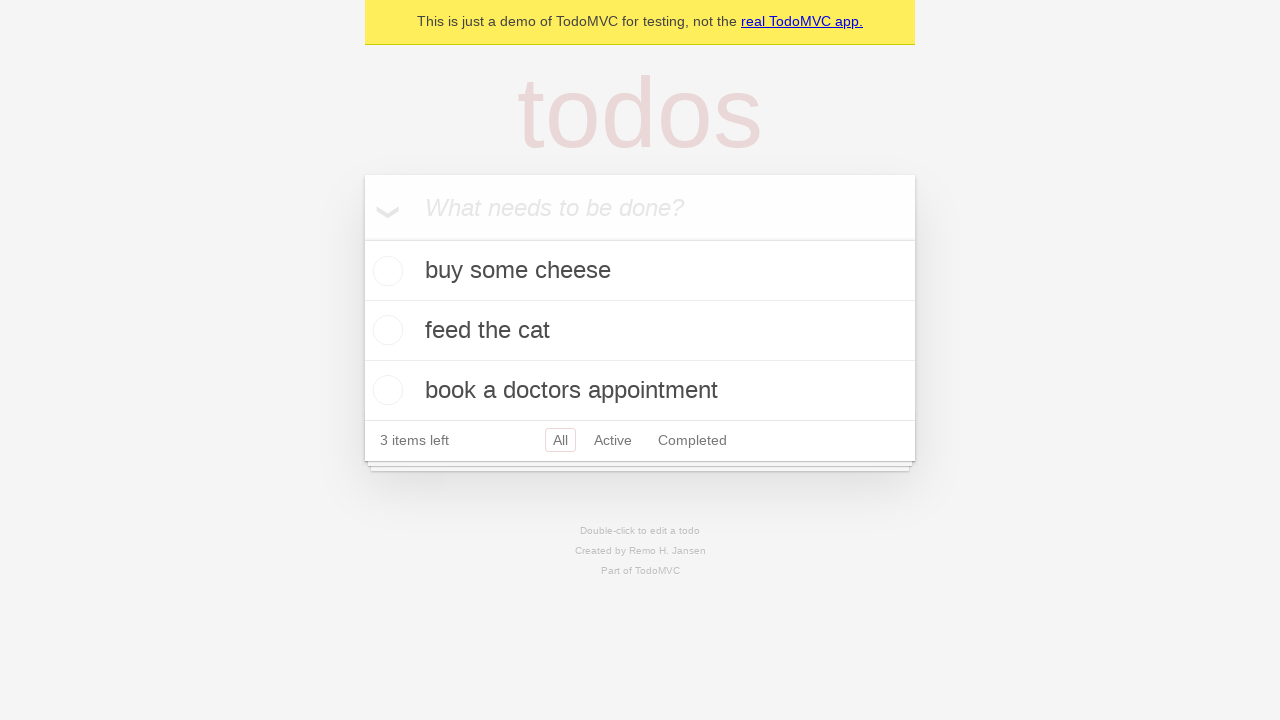

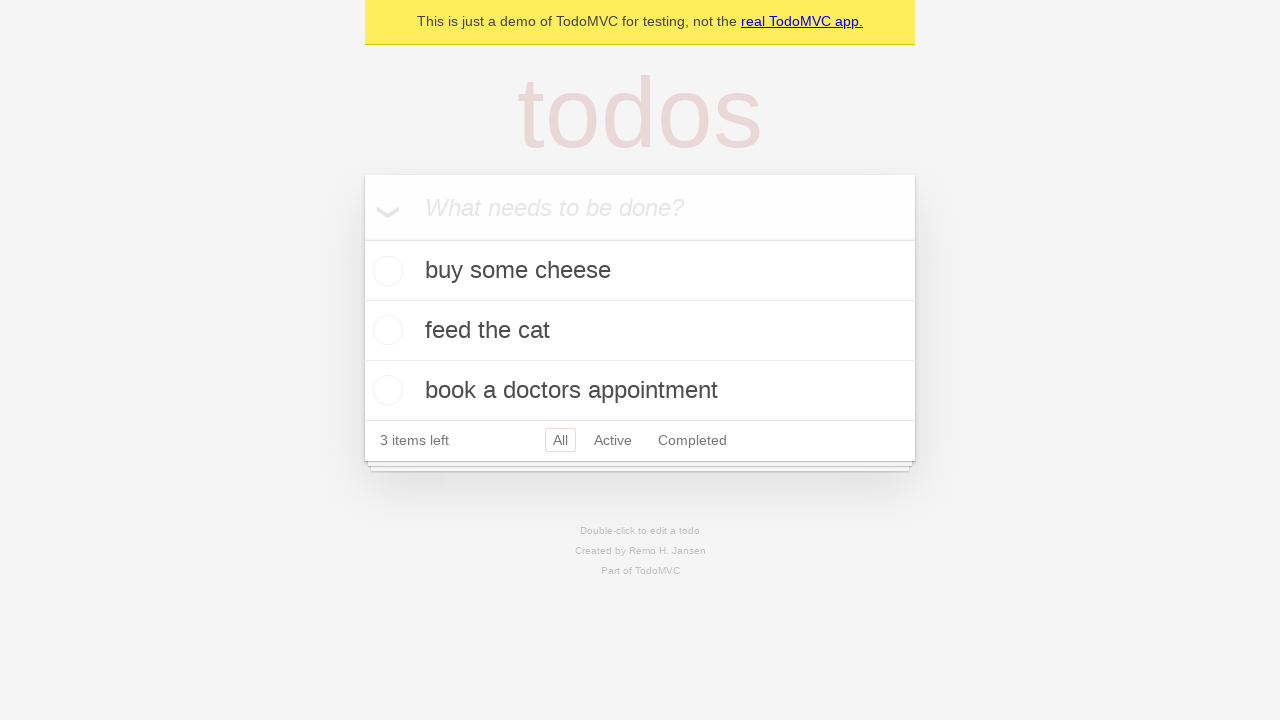